Tests calendar date picker functionality by selecting a specific date (June 21, 2027) through year, month, and day navigation

Starting URL: https://rahulshettyacademy.com/seleniumPractise/#/offers

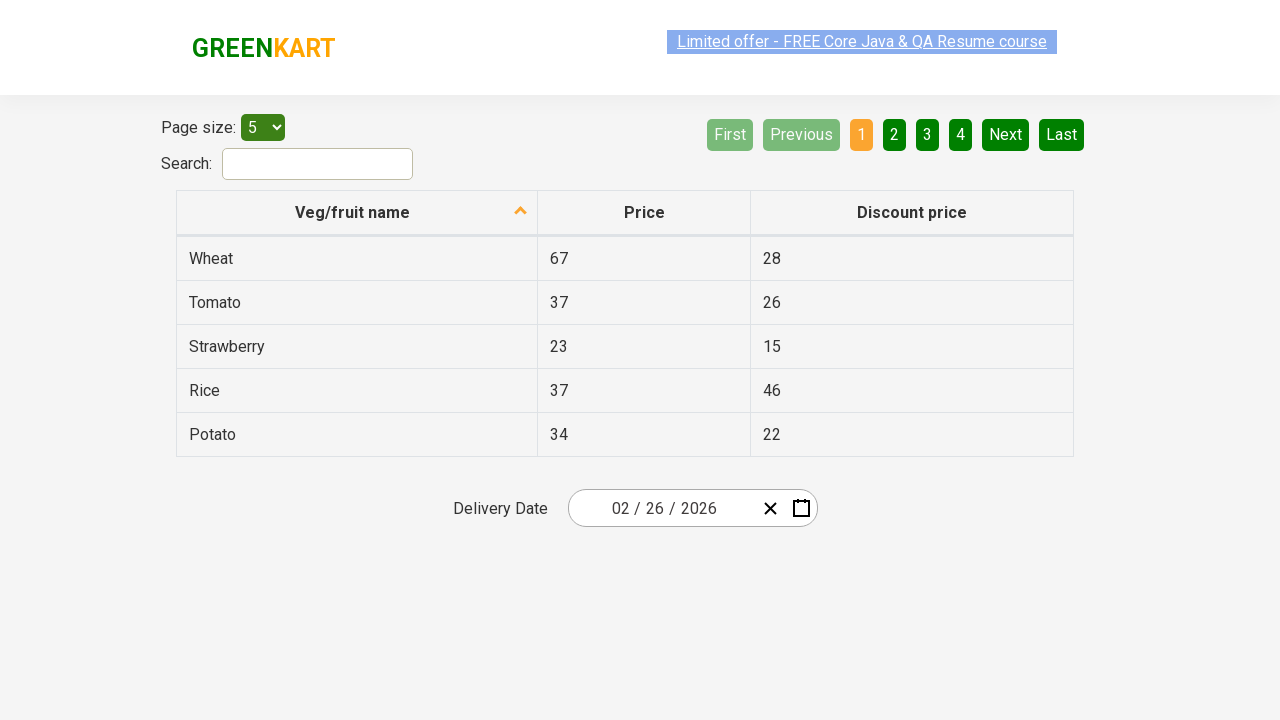

Clicked date picker to open calendar at (662, 508) on div[class='react-date-picker__inputGroup']
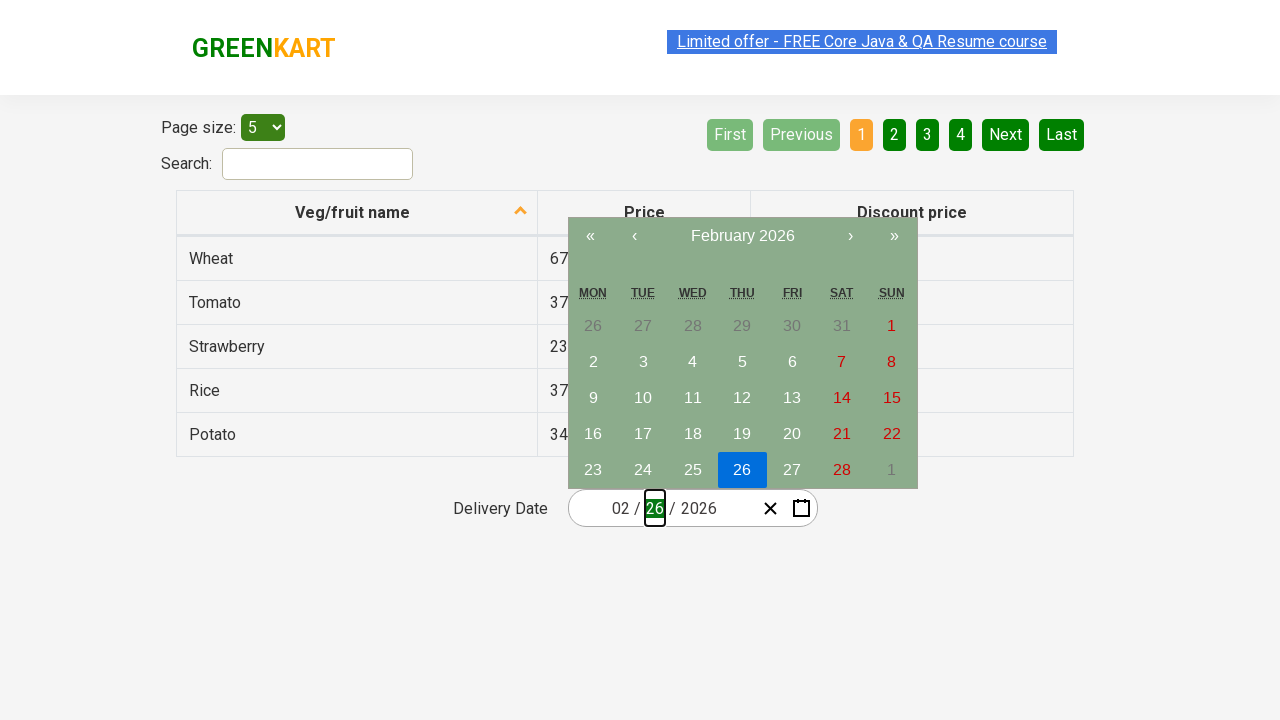

Clicked navigation label to go from day view to month view at (742, 236) on button[class='react-calendar__navigation__label']
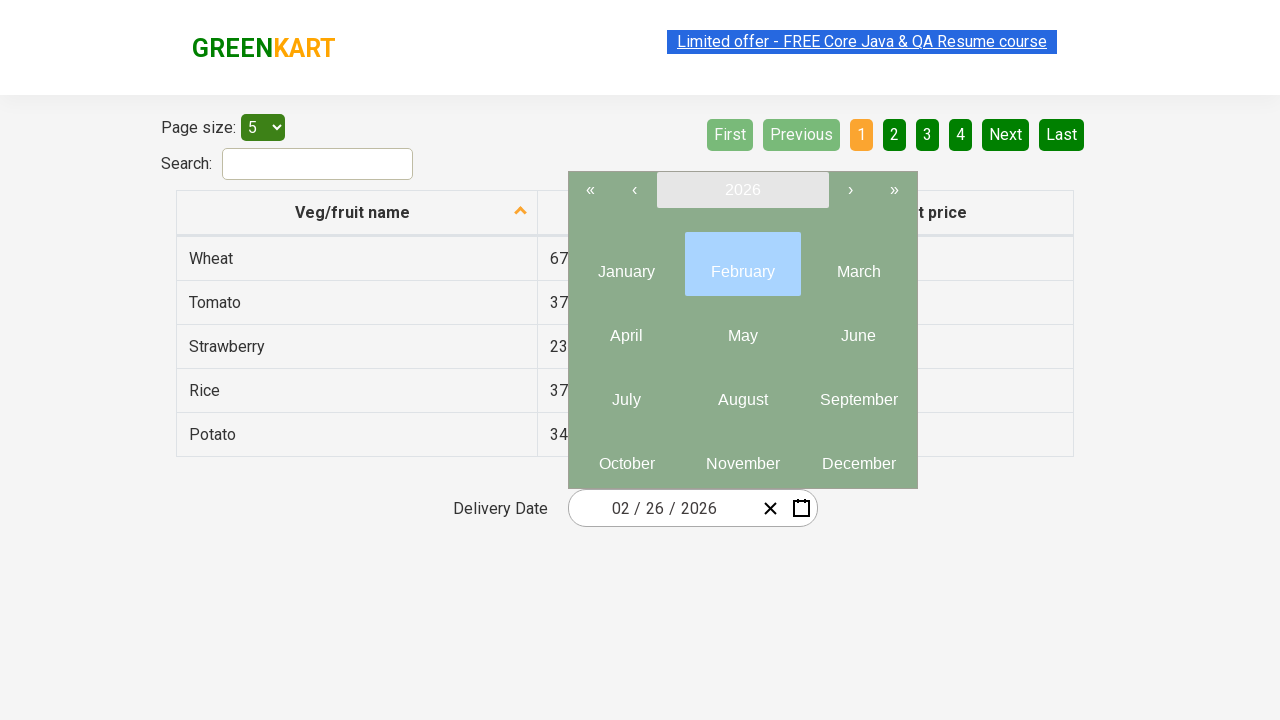

Clicked navigation label to go from month view to year view at (742, 190) on button[class='react-calendar__navigation__label']
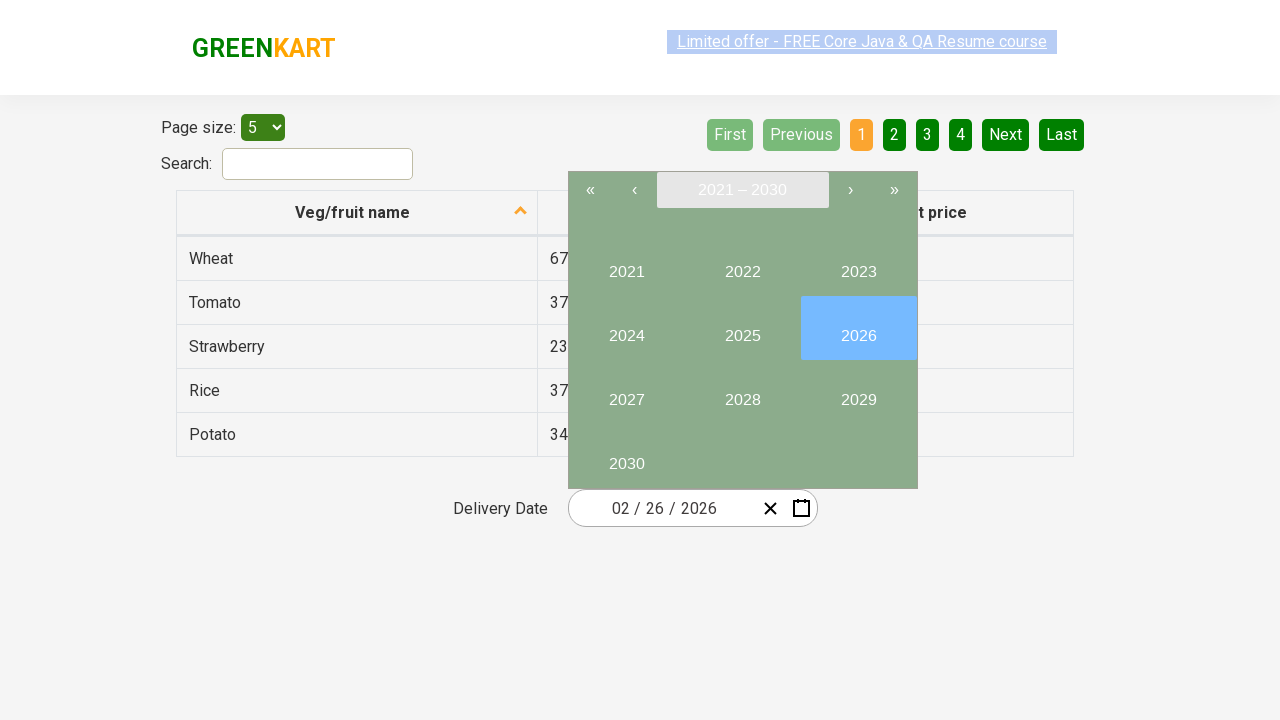

Selected year 2027 at (626, 392) on //button[text()='2027']
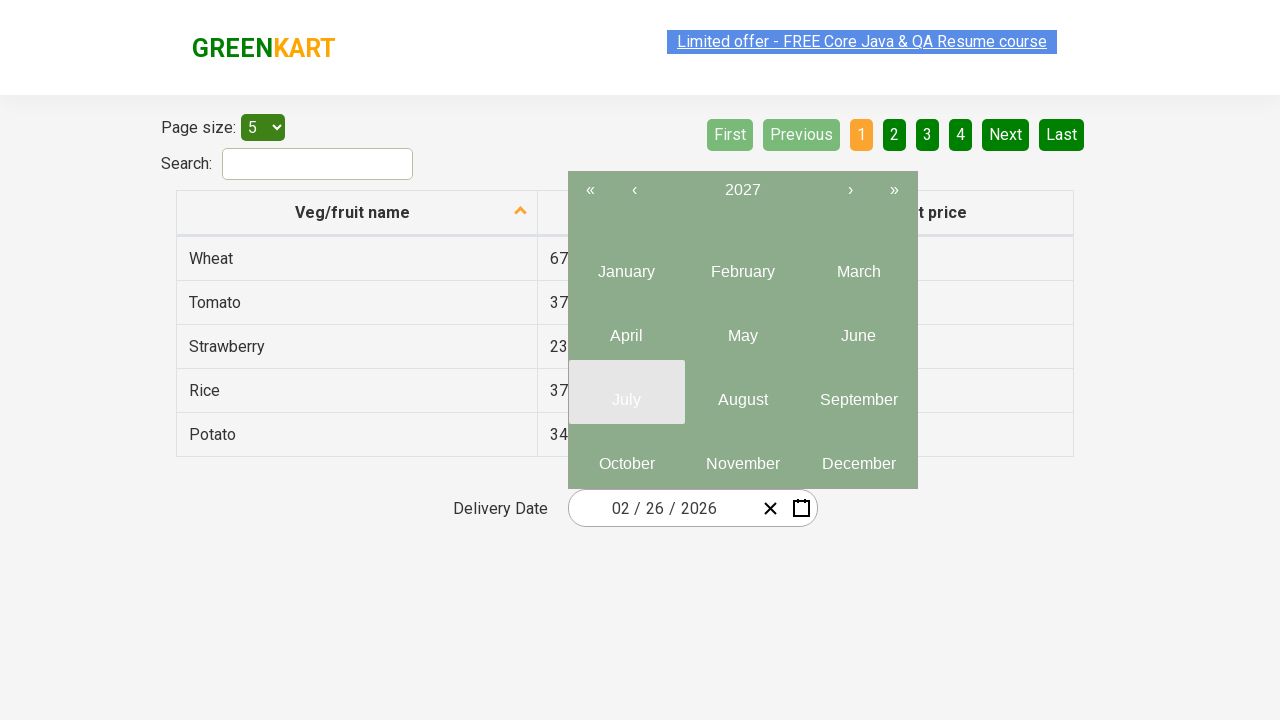

Selected month June (month 6) at (858, 328) on xpath=//button[contains(@class,'react-calendar__tile')] >> nth=5
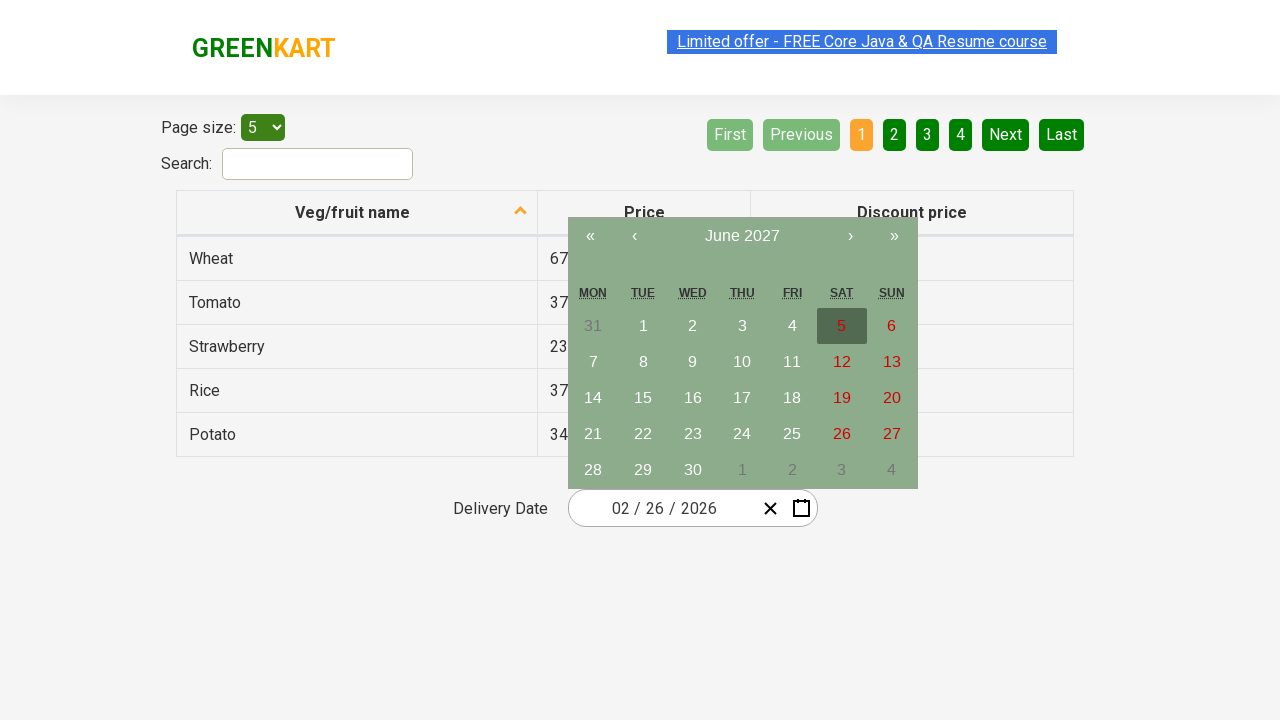

Selected day 21 at (593, 434) on //abbr[text()='21']
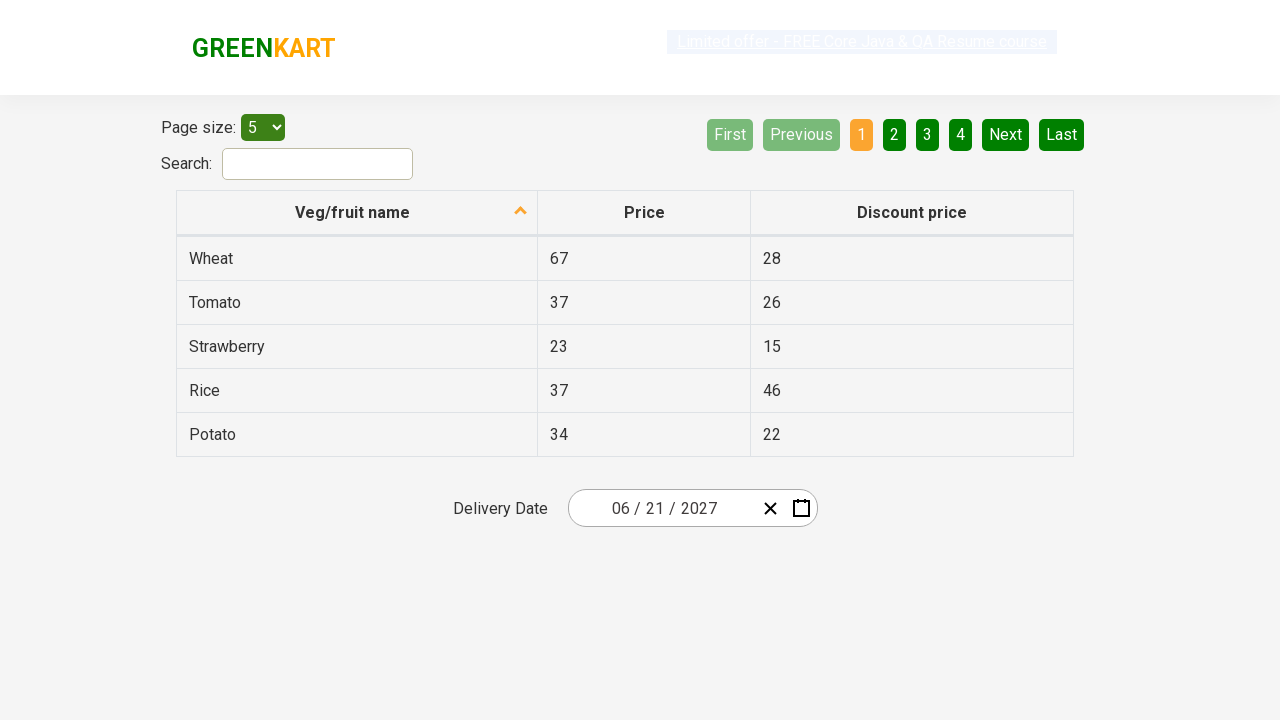

Retrieved value '6' from date input field 0
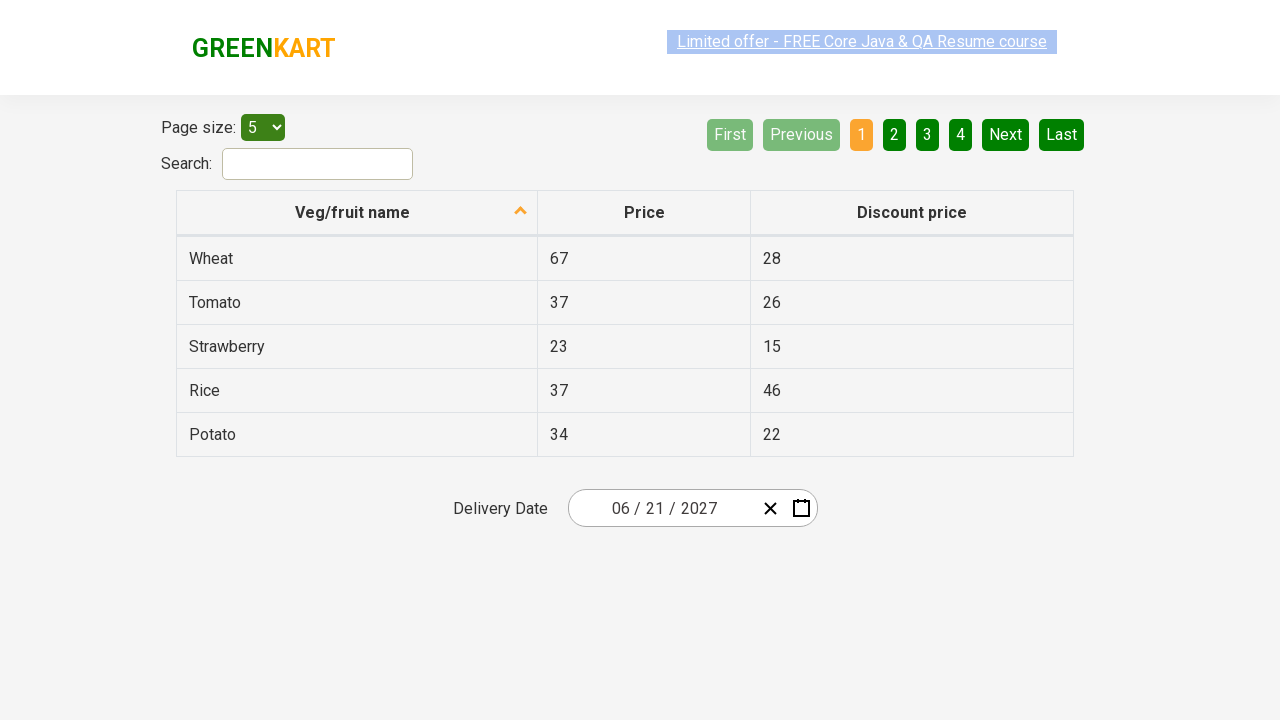

Verified date component 0 matches expected value '6'
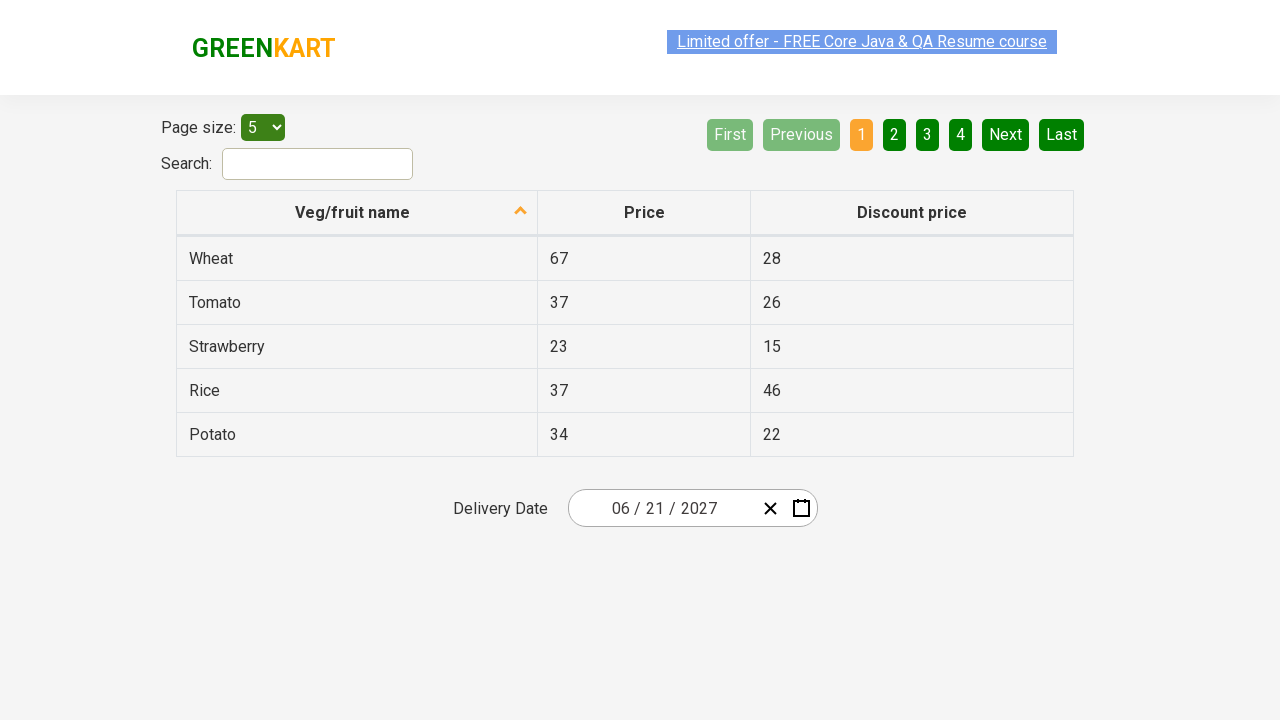

Retrieved value '21' from date input field 1
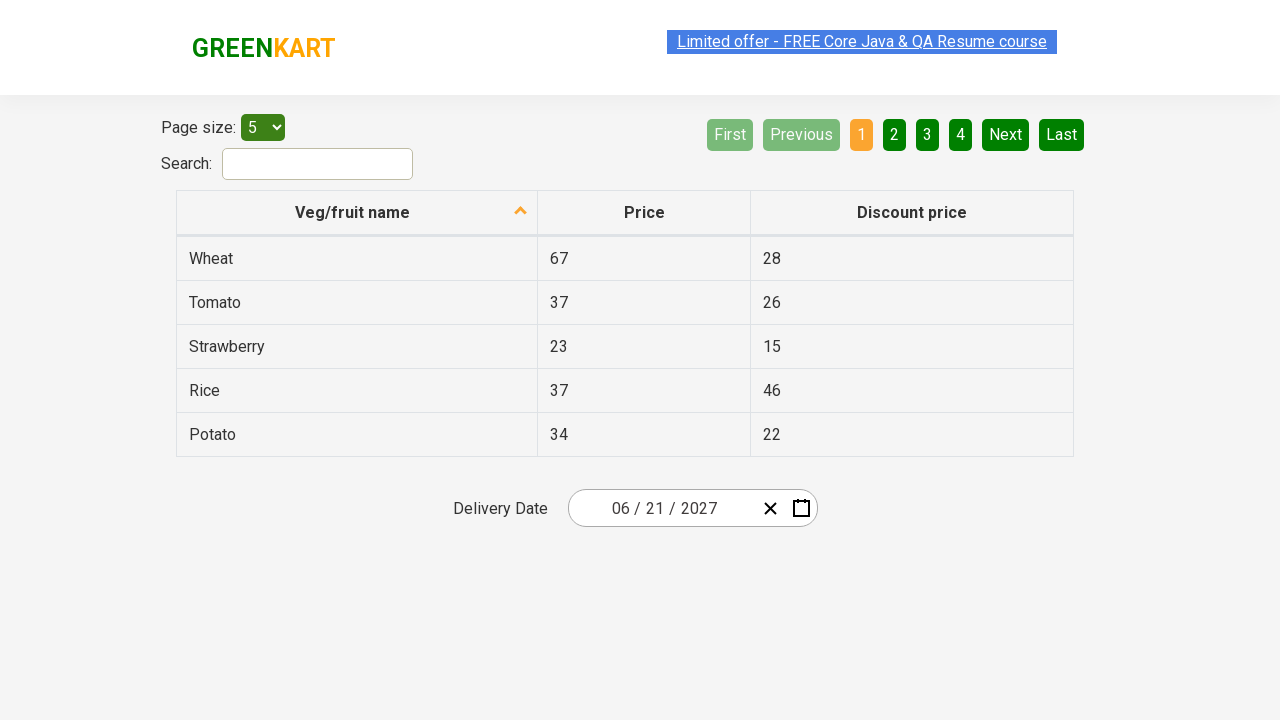

Verified date component 1 matches expected value '21'
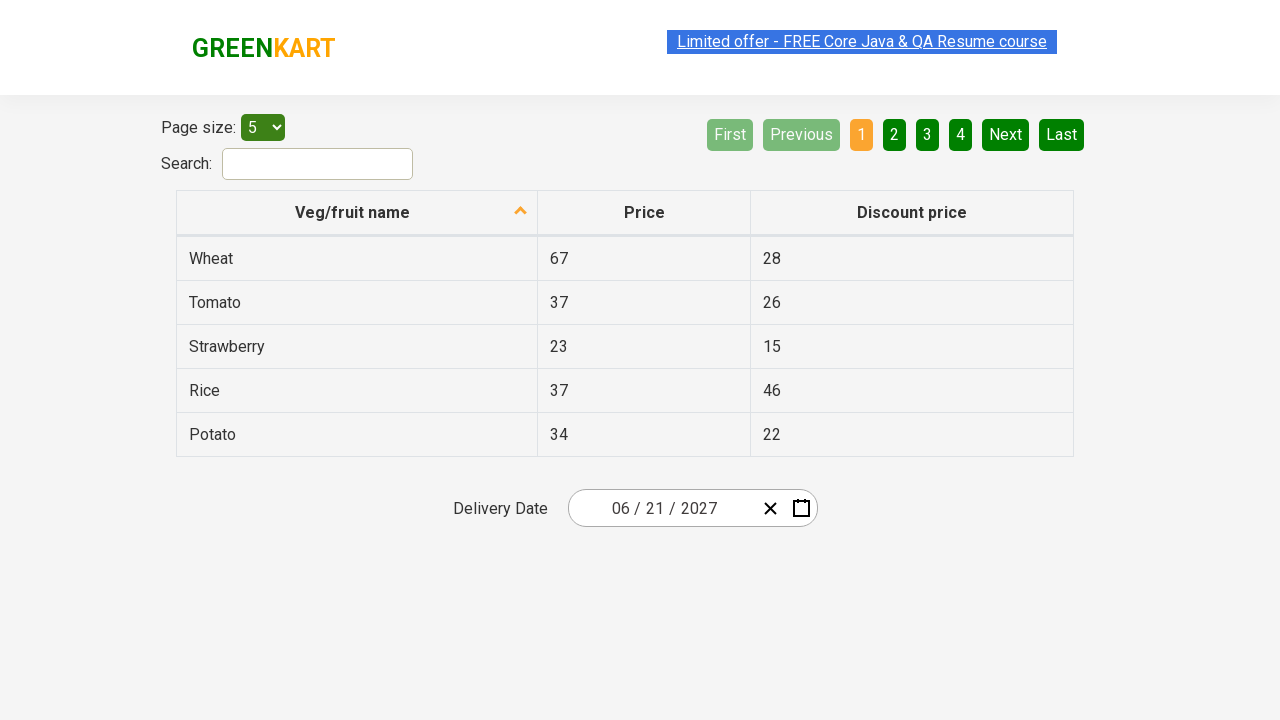

Retrieved value '2027' from date input field 2
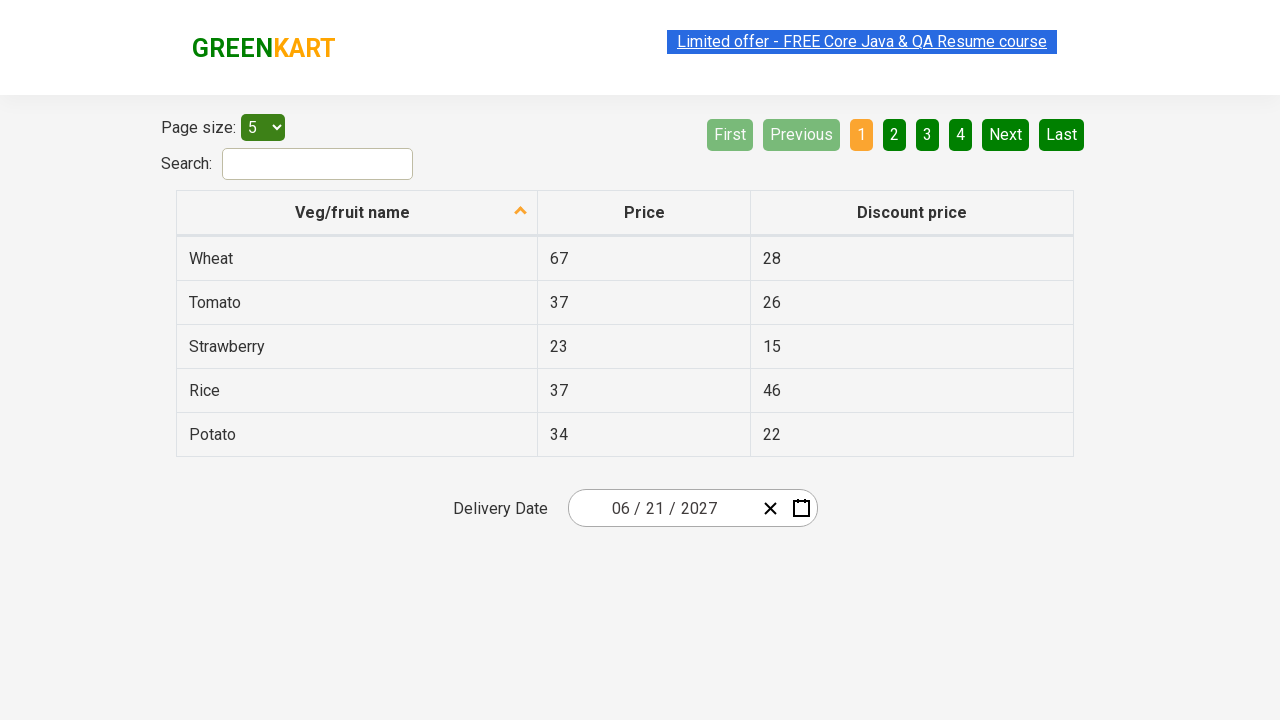

Verified date component 2 matches expected value '2027'
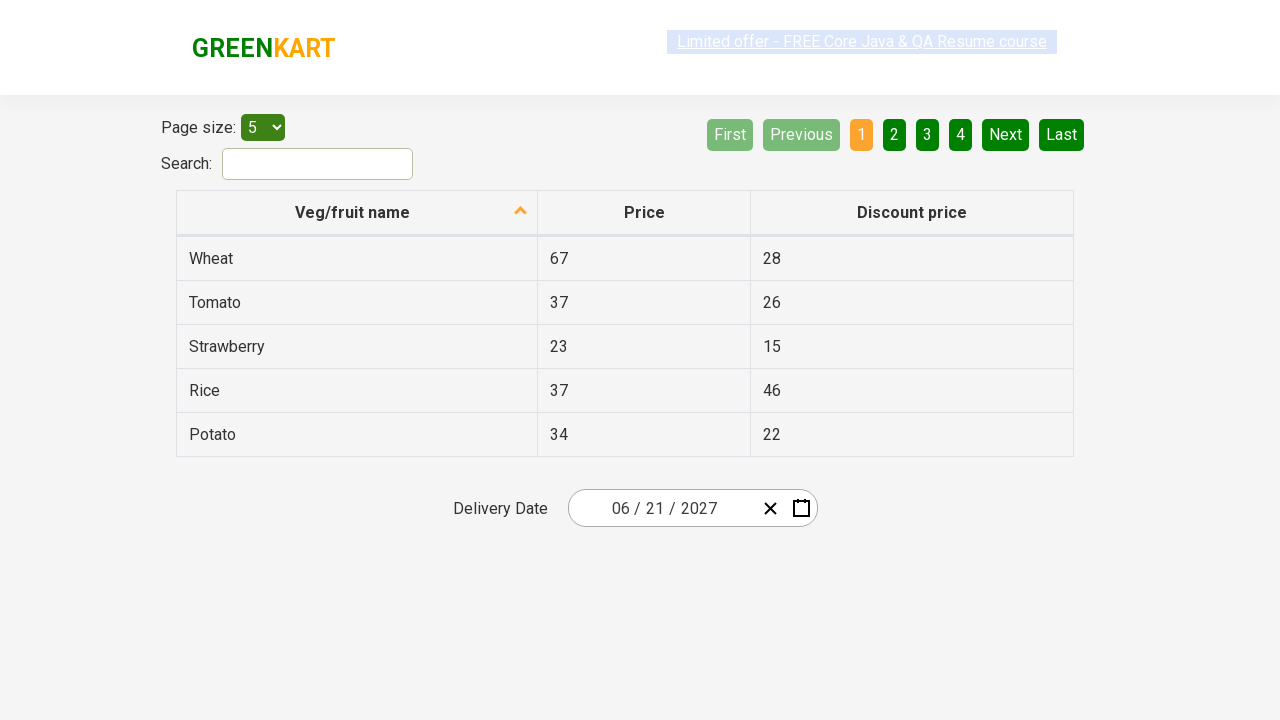

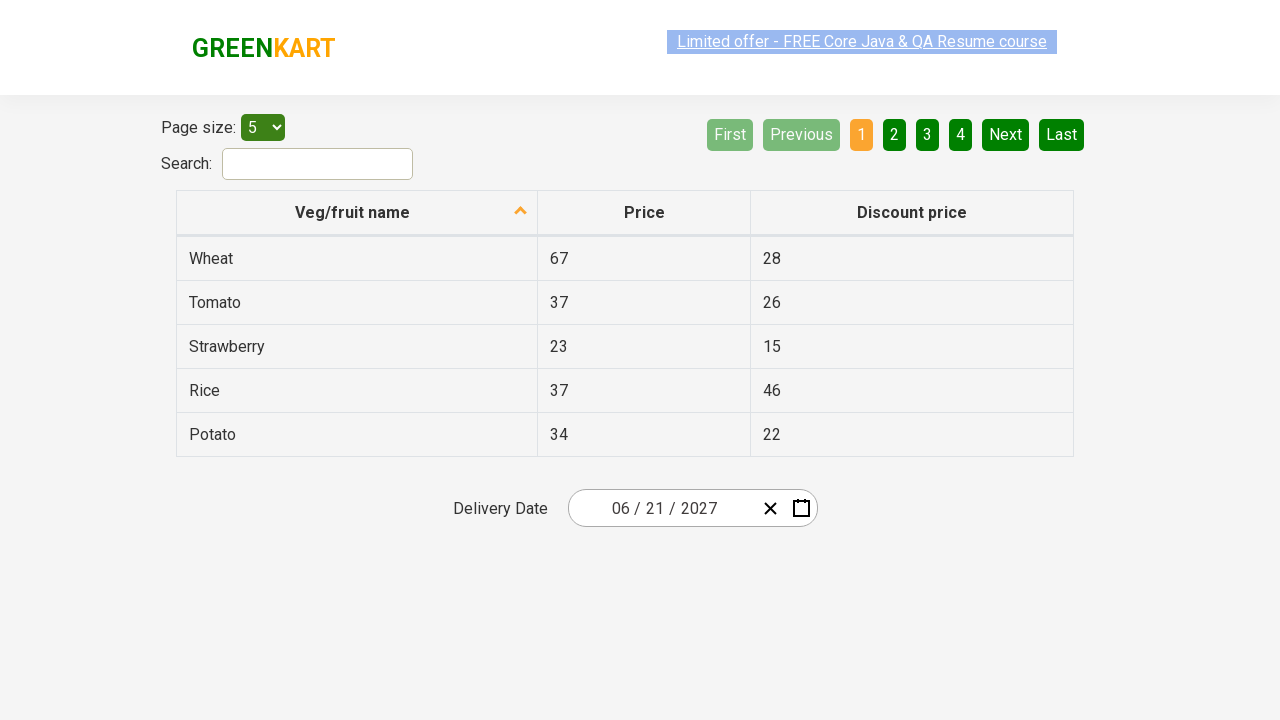